Tests window management functionality by opening multiple browser windows, switching between them, performing actions in child windows, and closing all child windows while keeping the parent window open

Starting URL: https://www.leafground.com/dashboard.xhtml

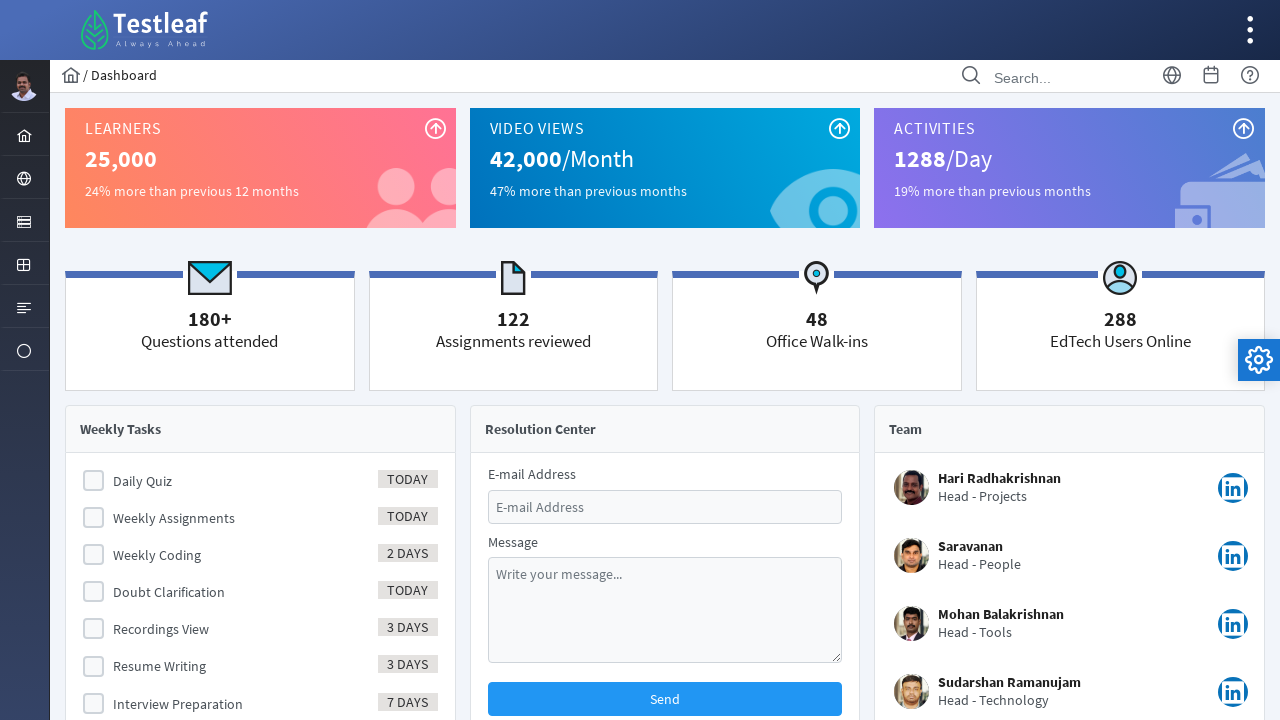

Clicked globe menu icon at (24, 179) on xpath=//i[@class='pi pi-globe layout-menuitem-icon']
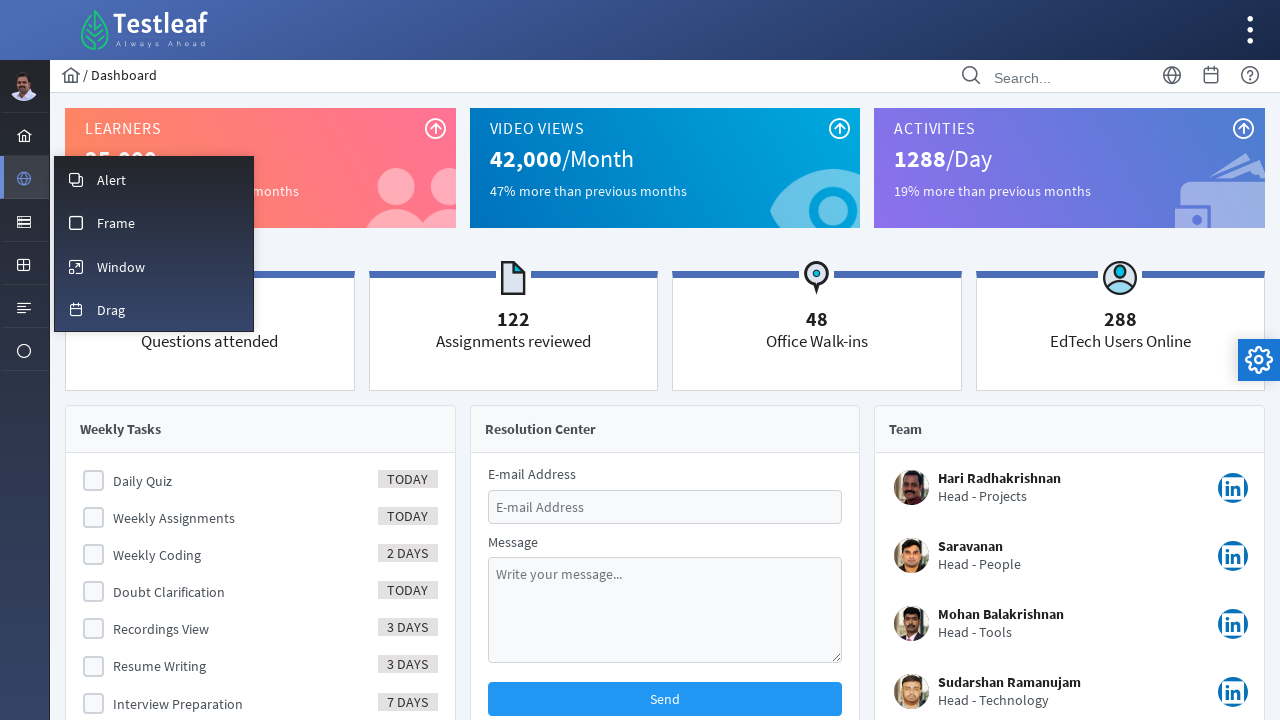

Clicked Window menu option at (121, 267) on xpath=//span[text()='Window']
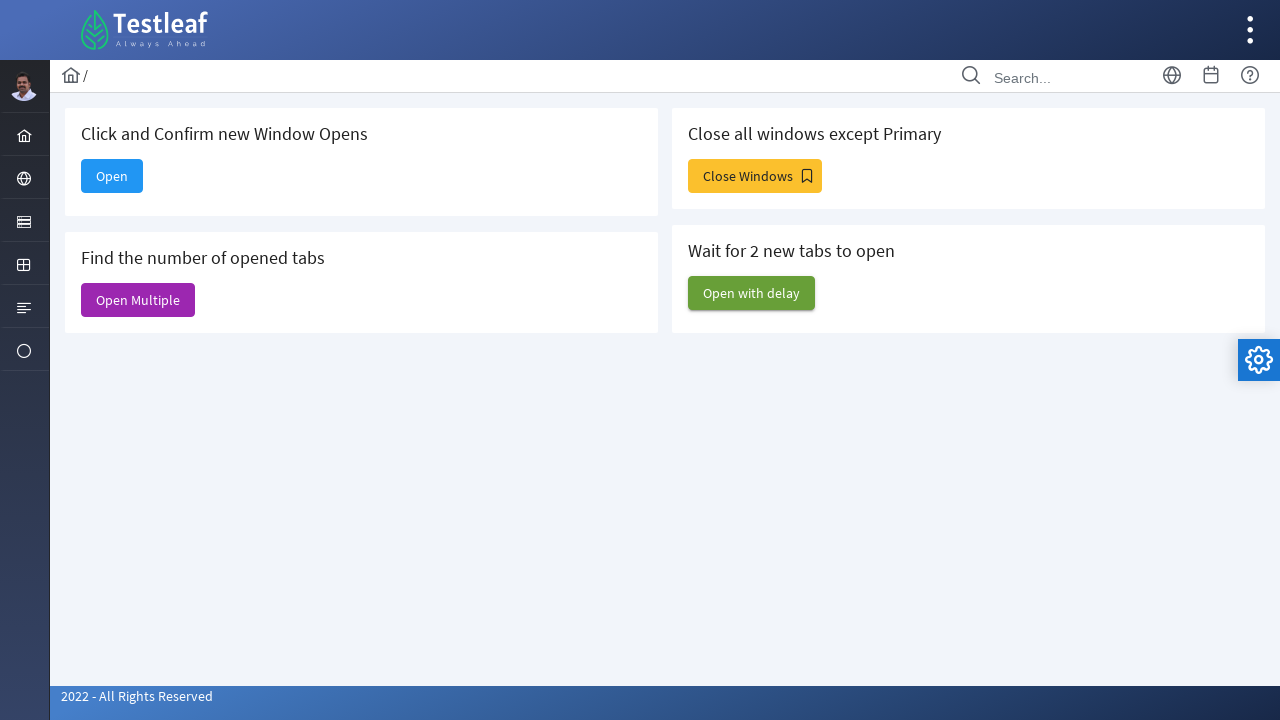

Clicked Open Multiple button to open new windows at (138, 300) on xpath=//span[text()='Open Multiple']
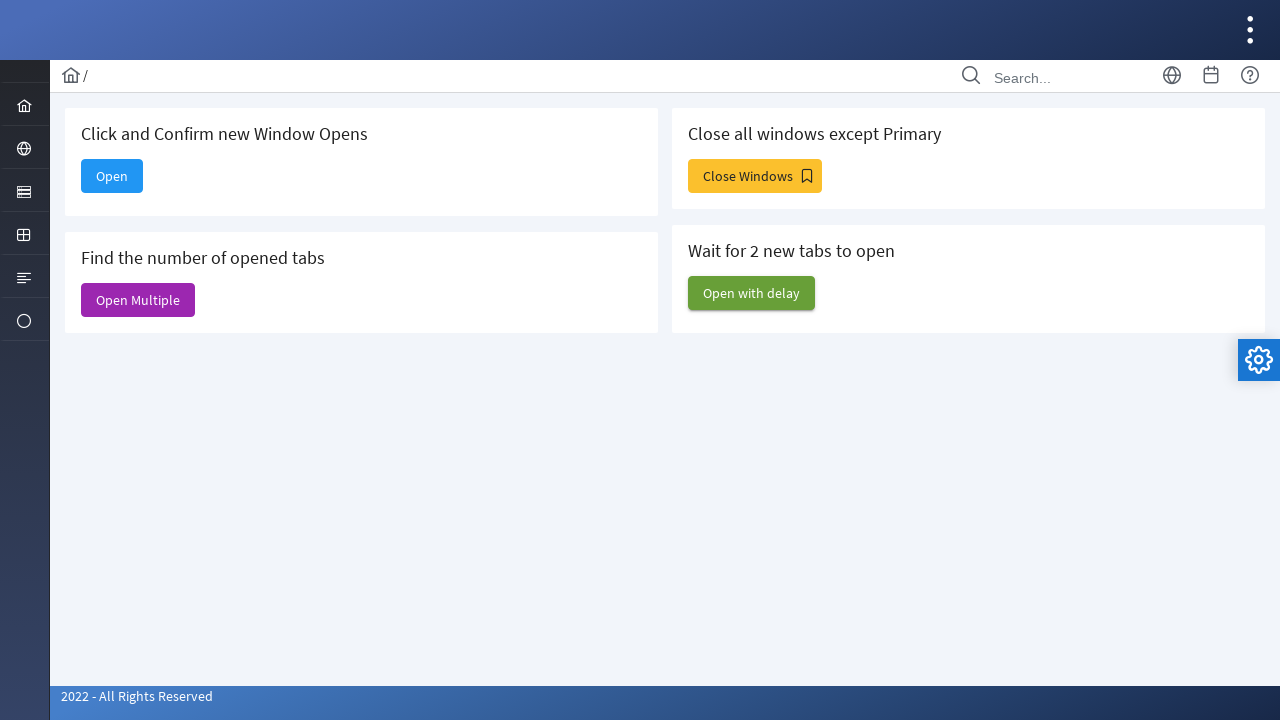

Waited 2 seconds for new windows to open
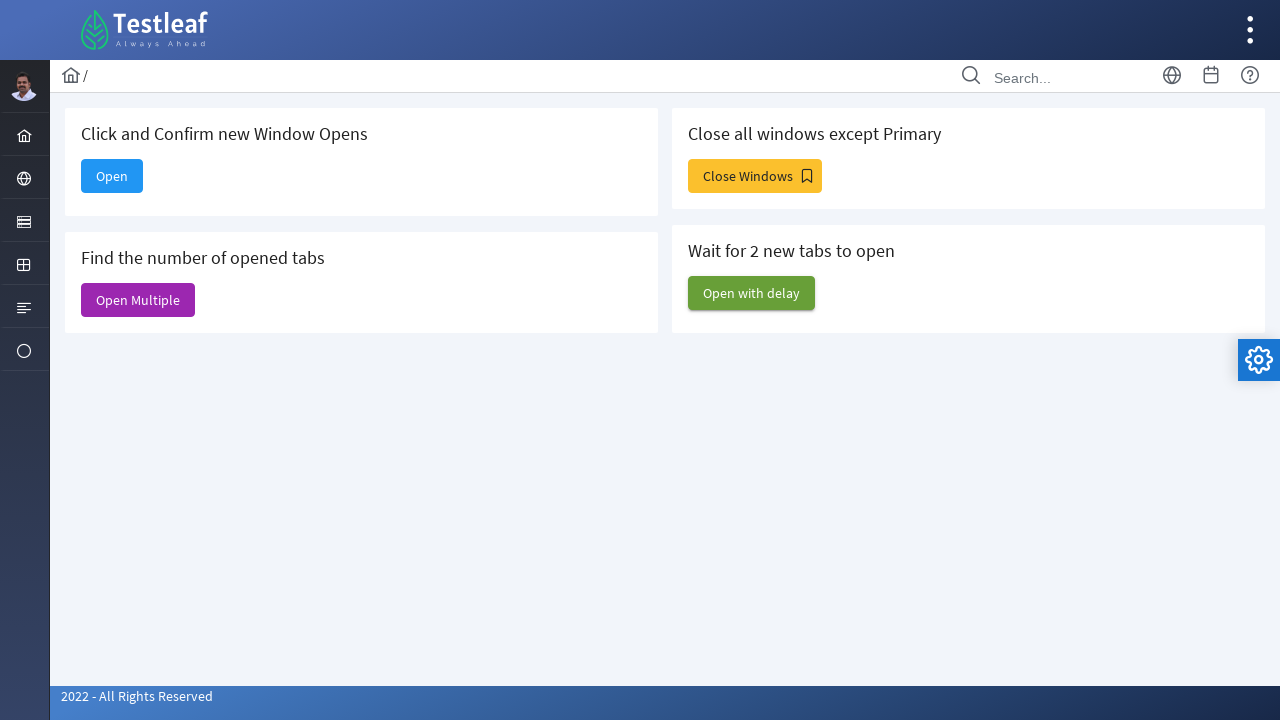

Retrieved all 3 open pages/windows
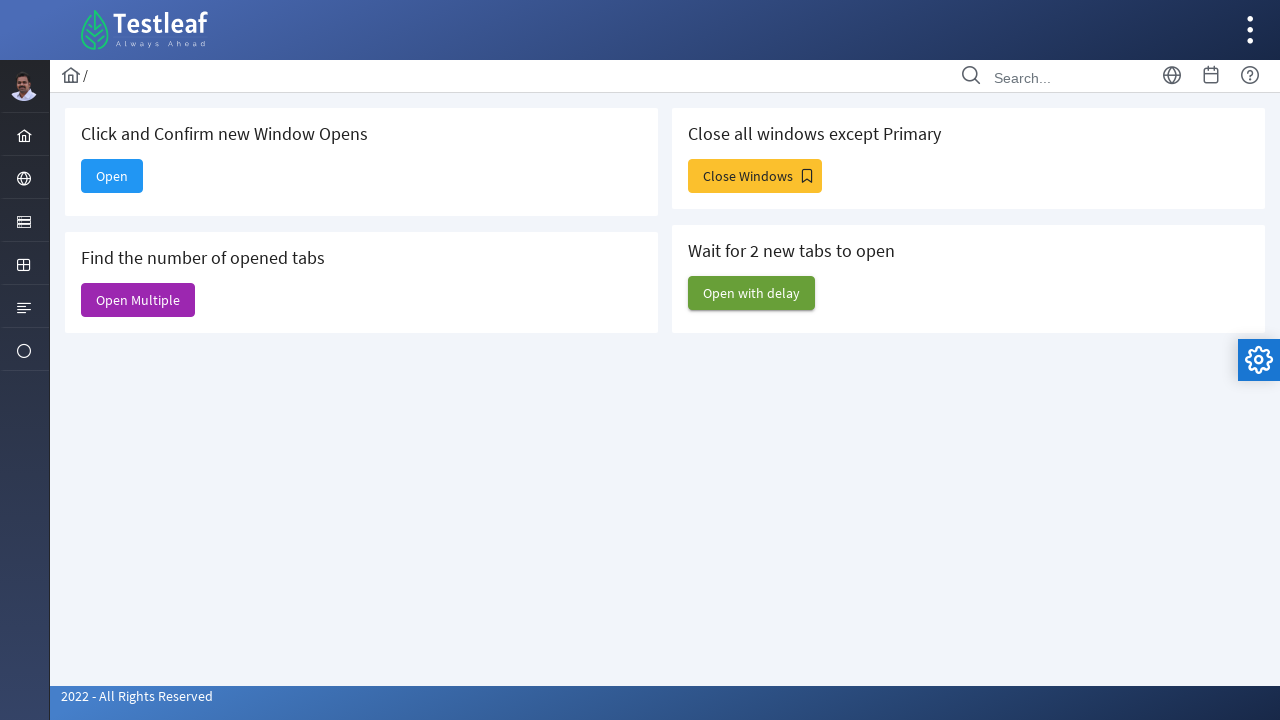

Switched to third window
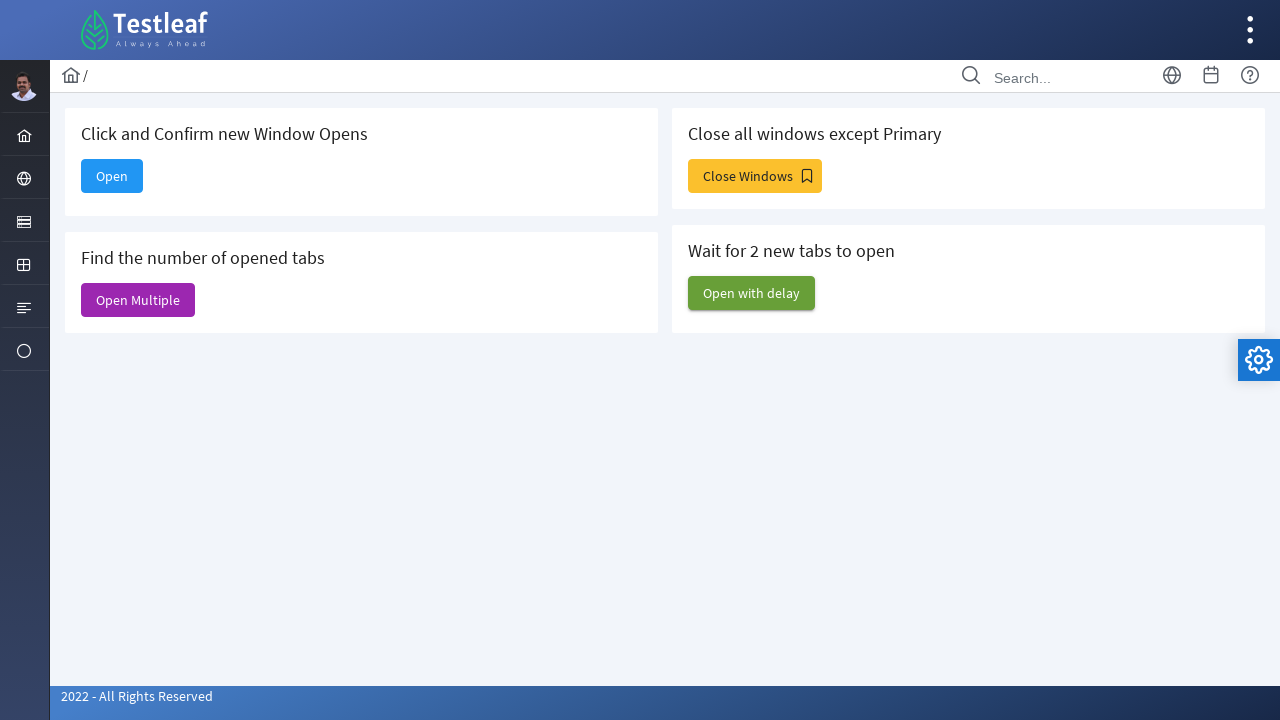

Clicked pagination button in third window at (190, 301) on xpath=//a[@class='ui-paginator-page ui-state-default ui-corner-all'][1]
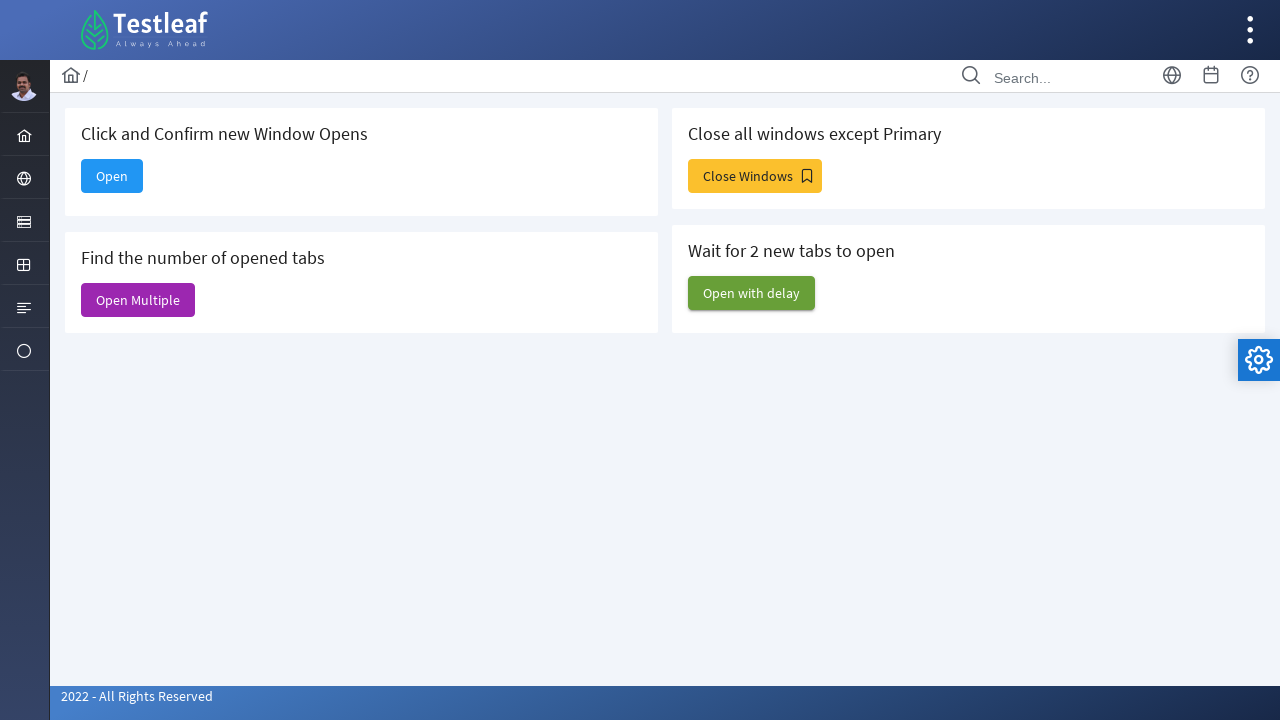

Clicked ellipsis menu in third window at (426, 30) on xpath=//i[@class='pi pi-ellipsis-v']
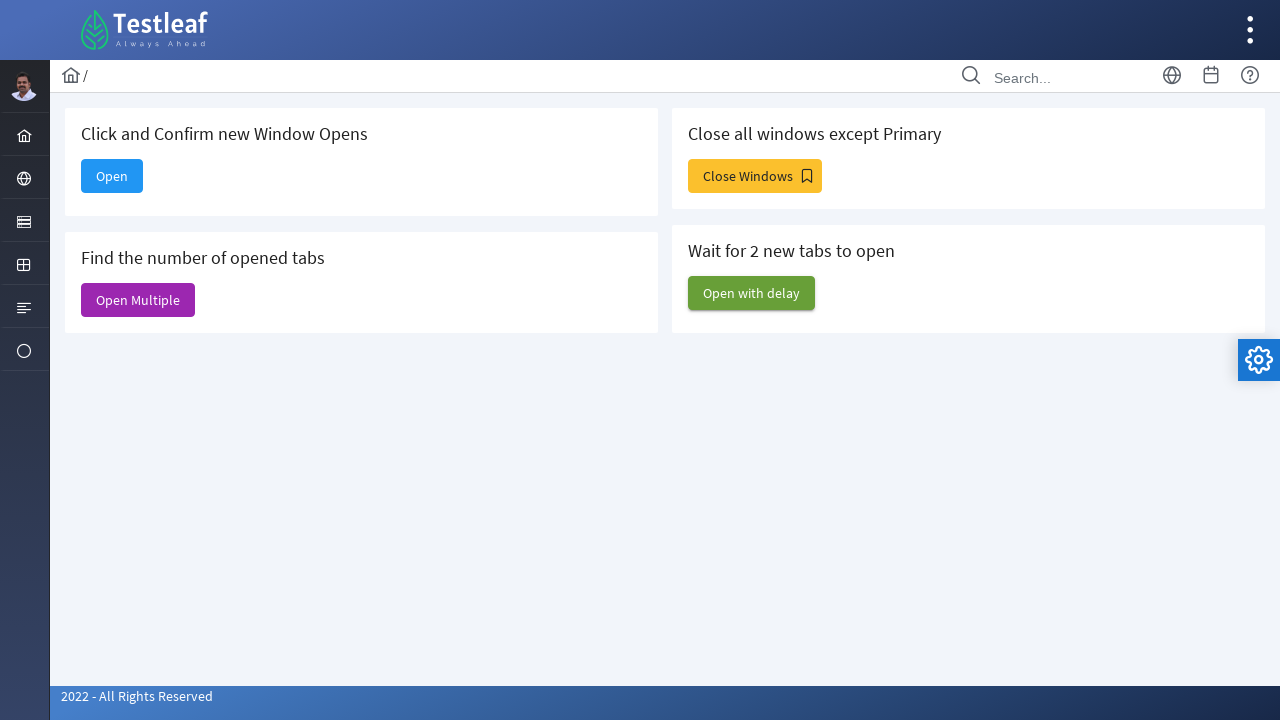

Clicked align left option in third window at (30, 30) on xpath=//i[@class='pi pi-align-left']
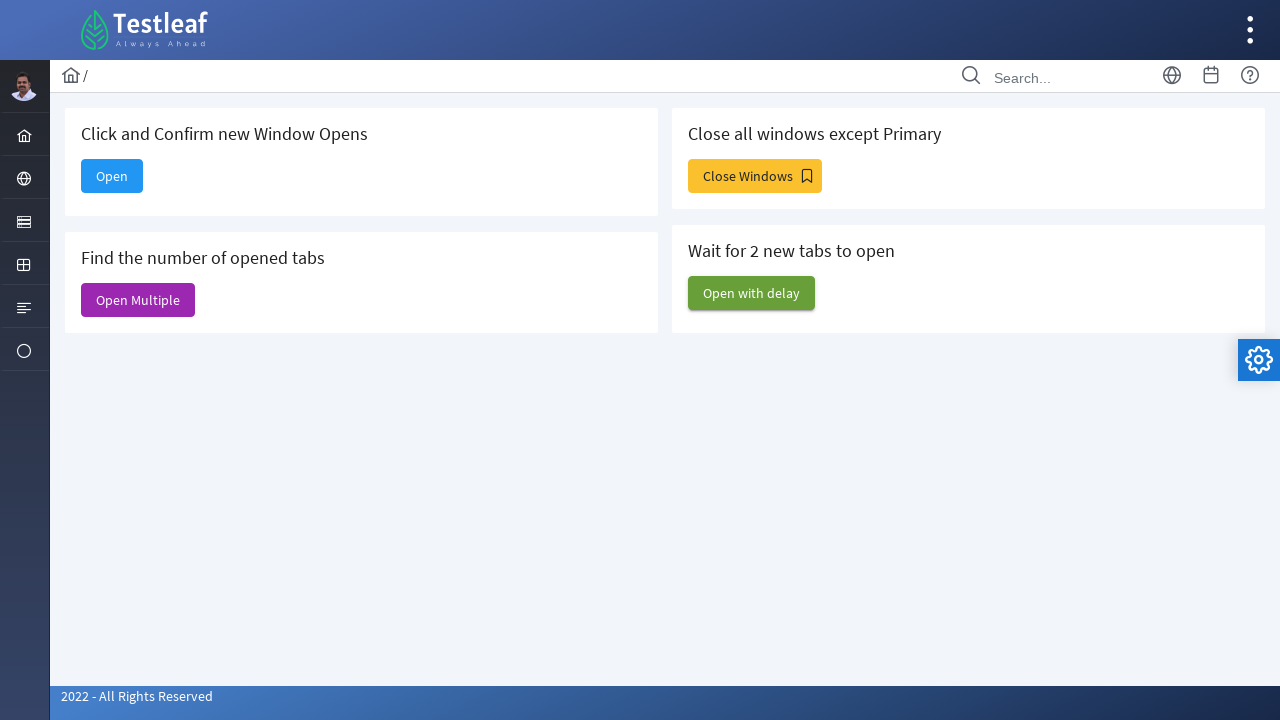

Switched back to main window
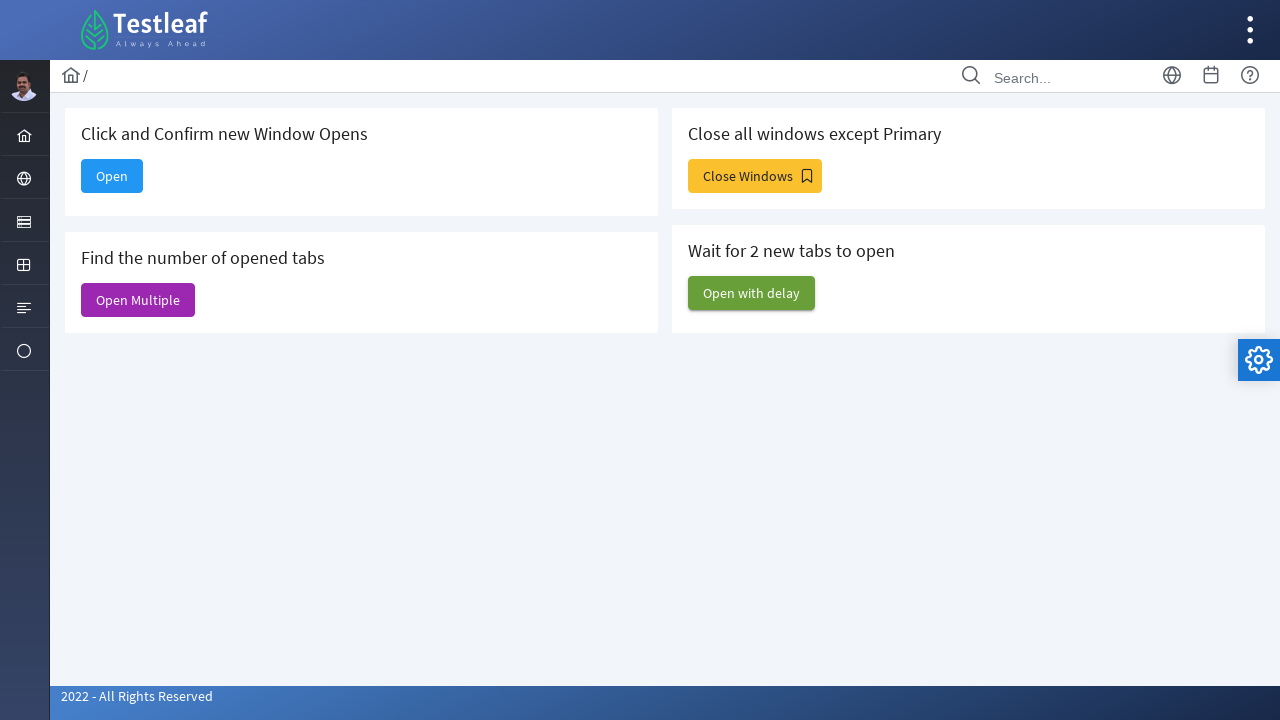

Closed a child window
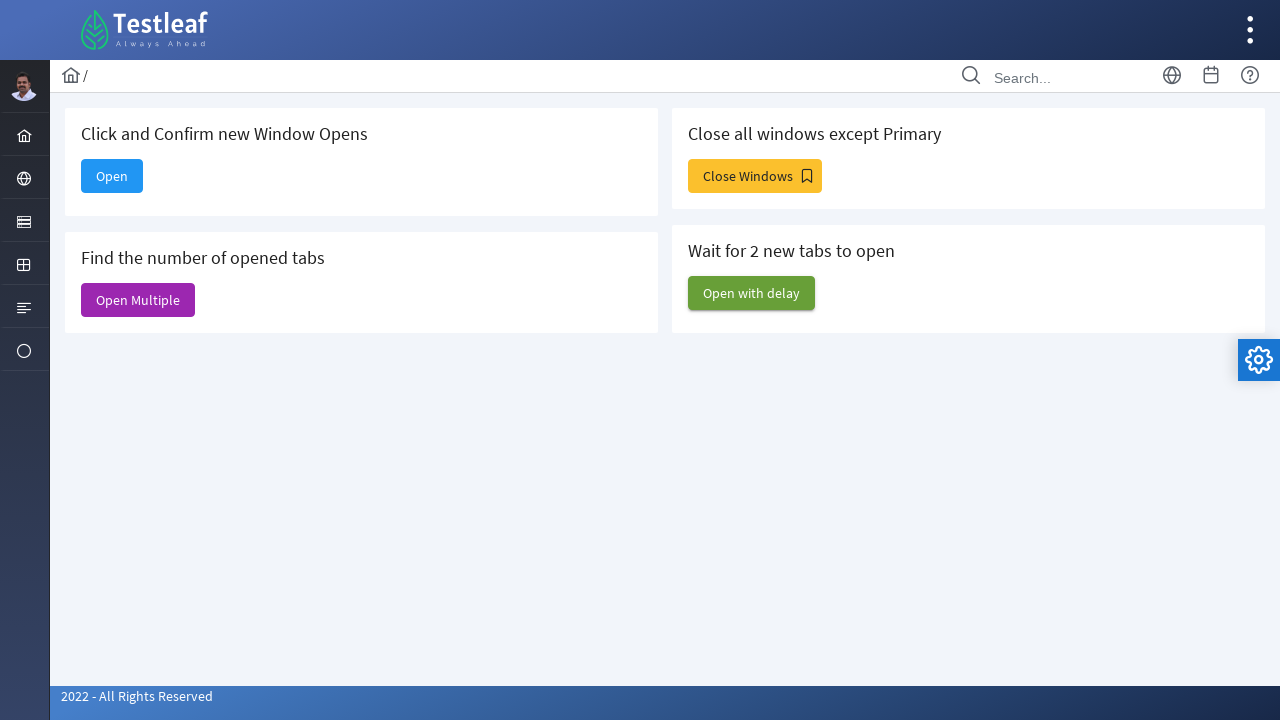

Closed a child window
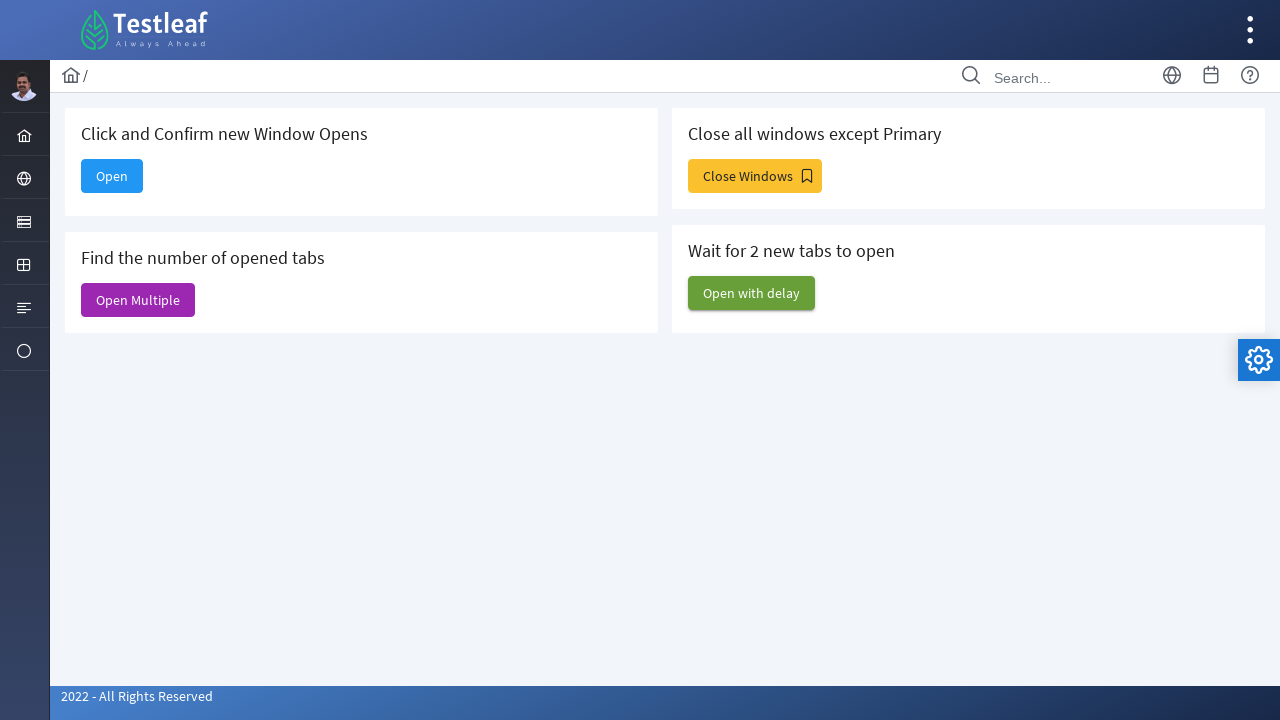

Clicked Open with delay button at (752, 293) on xpath=//span[text()='Open with delay']
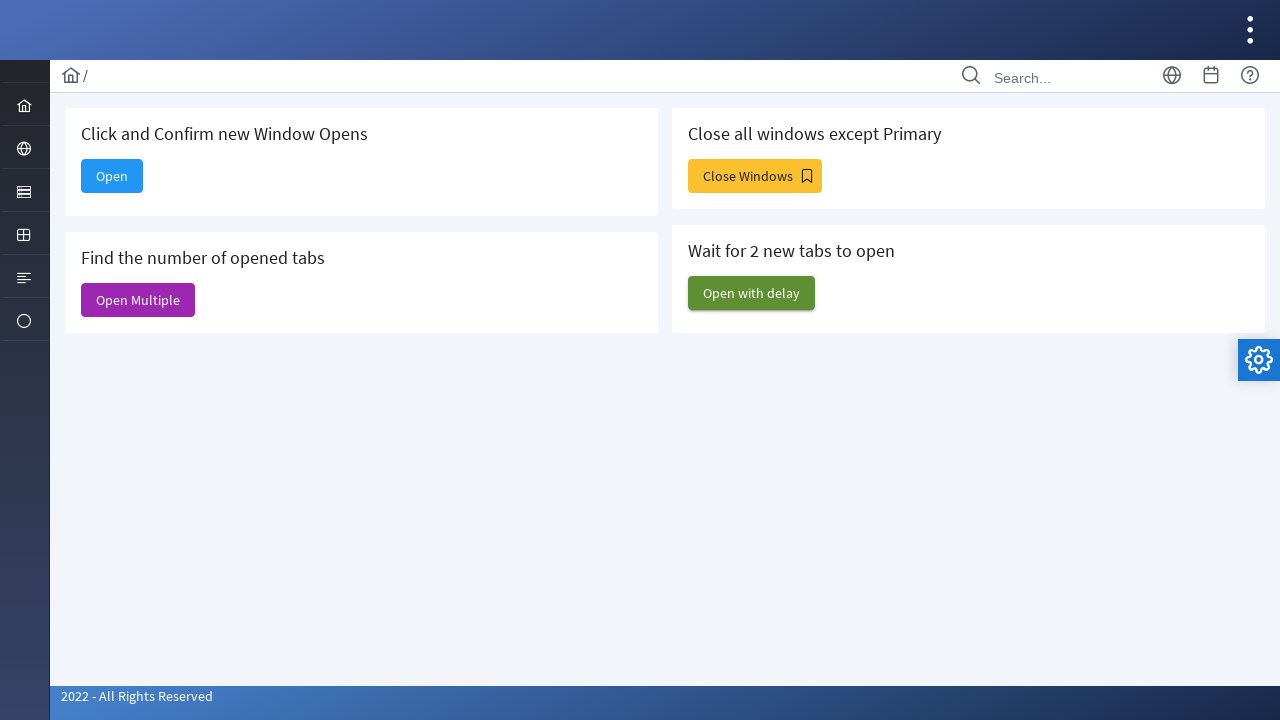

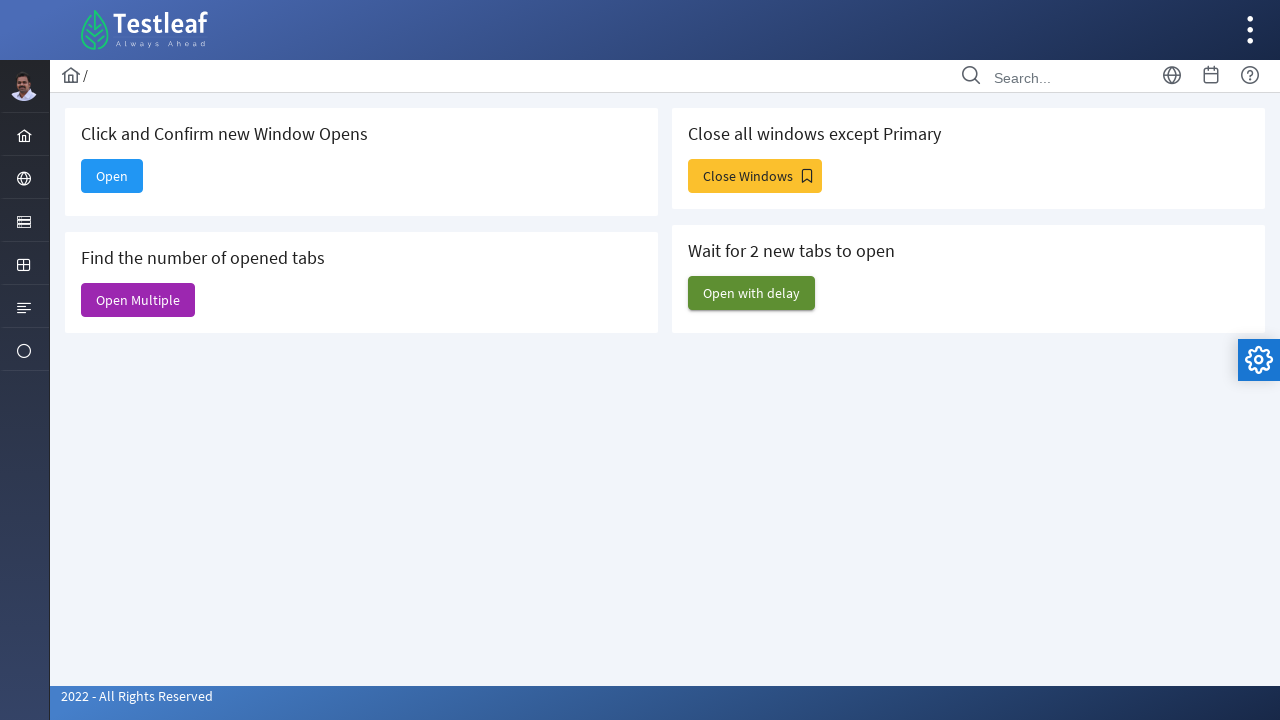